Tests file upload functionality on filebin.net by selecting a file through the file input field

Starting URL: https://filebin.net/

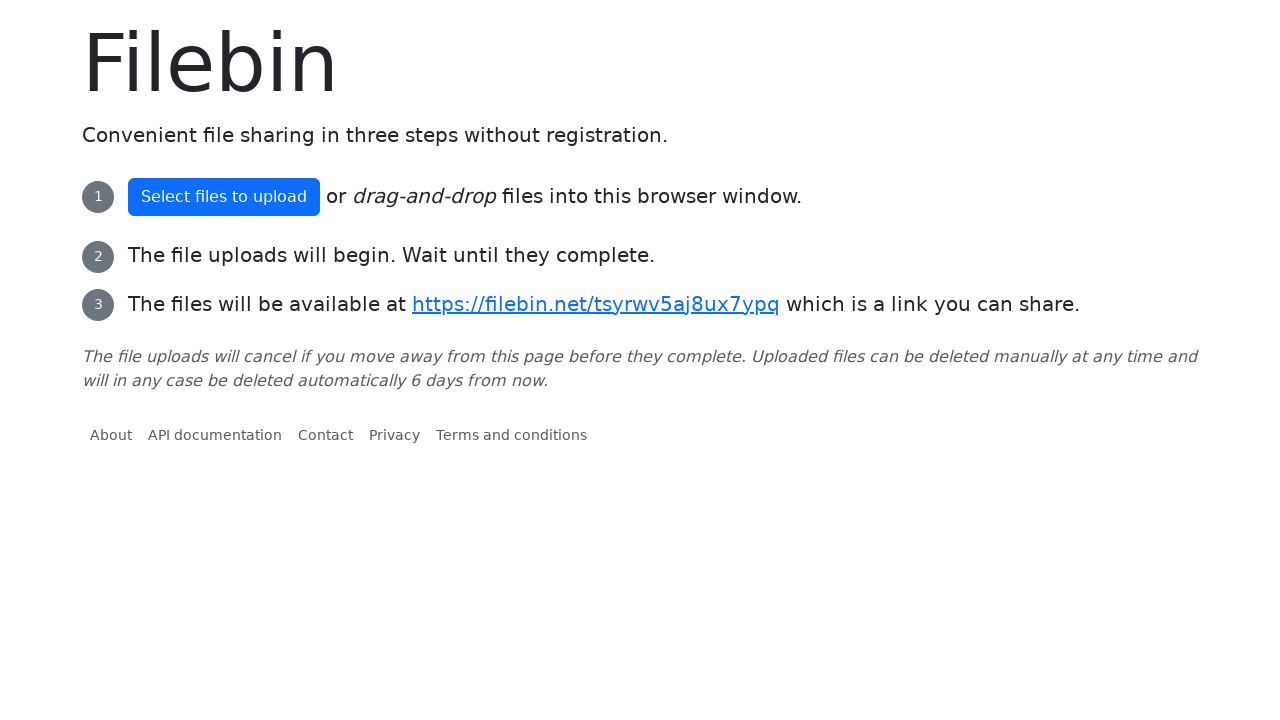

Created temporary test file with content for upload
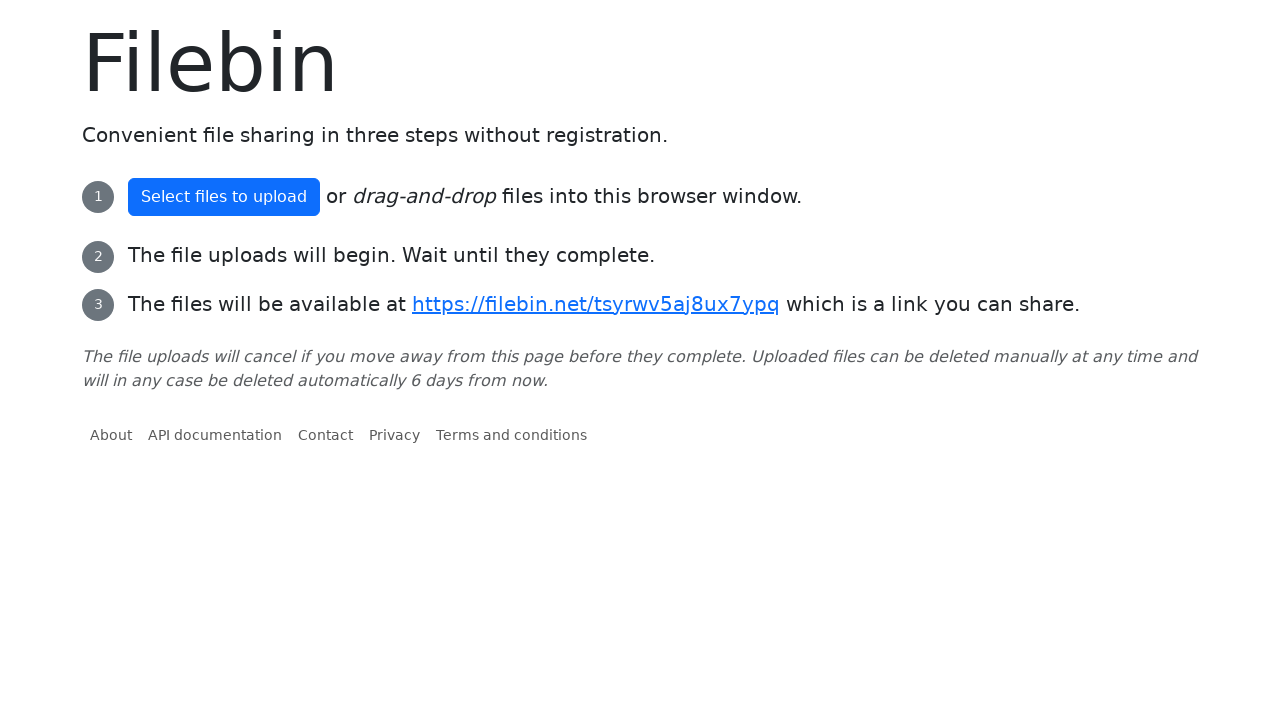

Selected test file through file input field
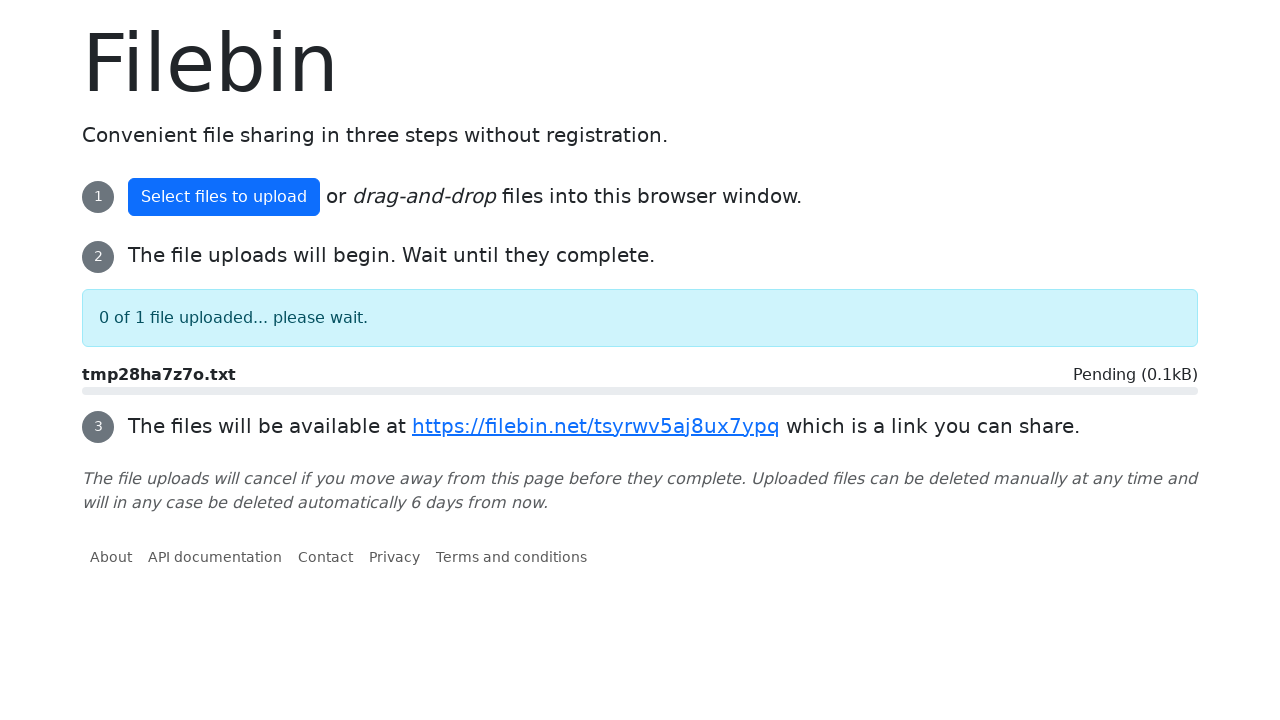

Waited 2 seconds for upload to initiate
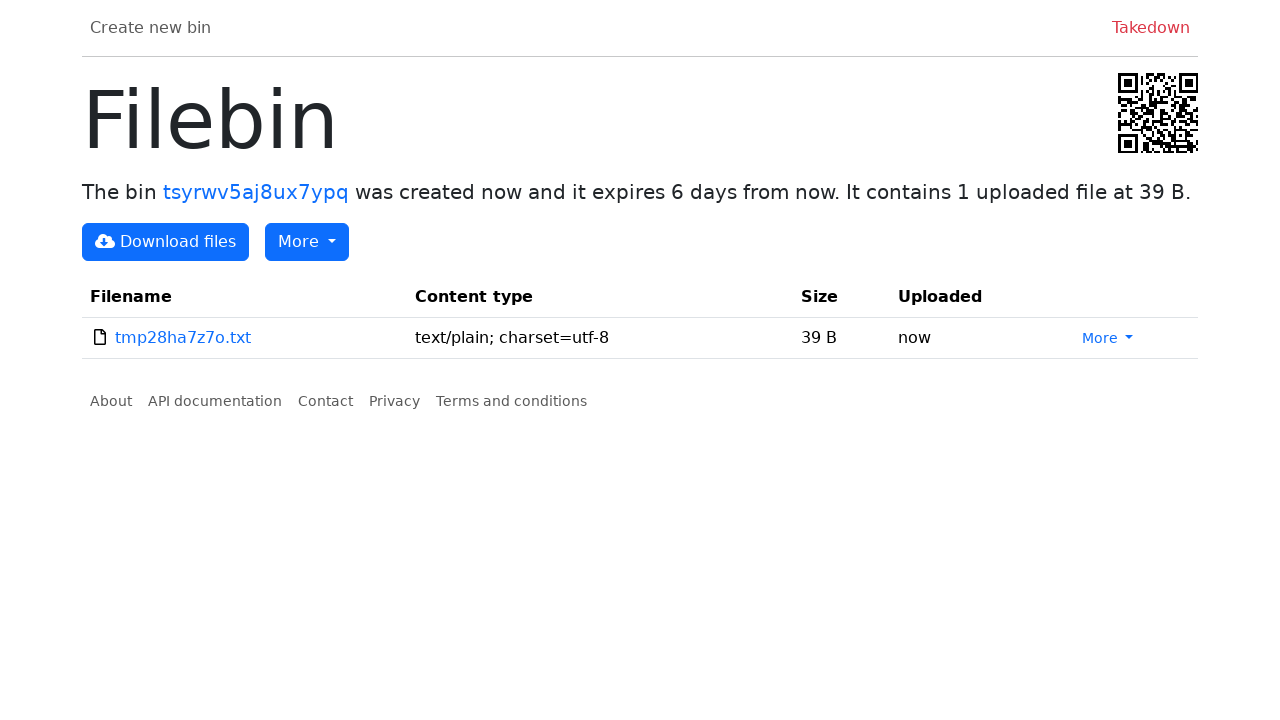

Cleaned up temporary test file
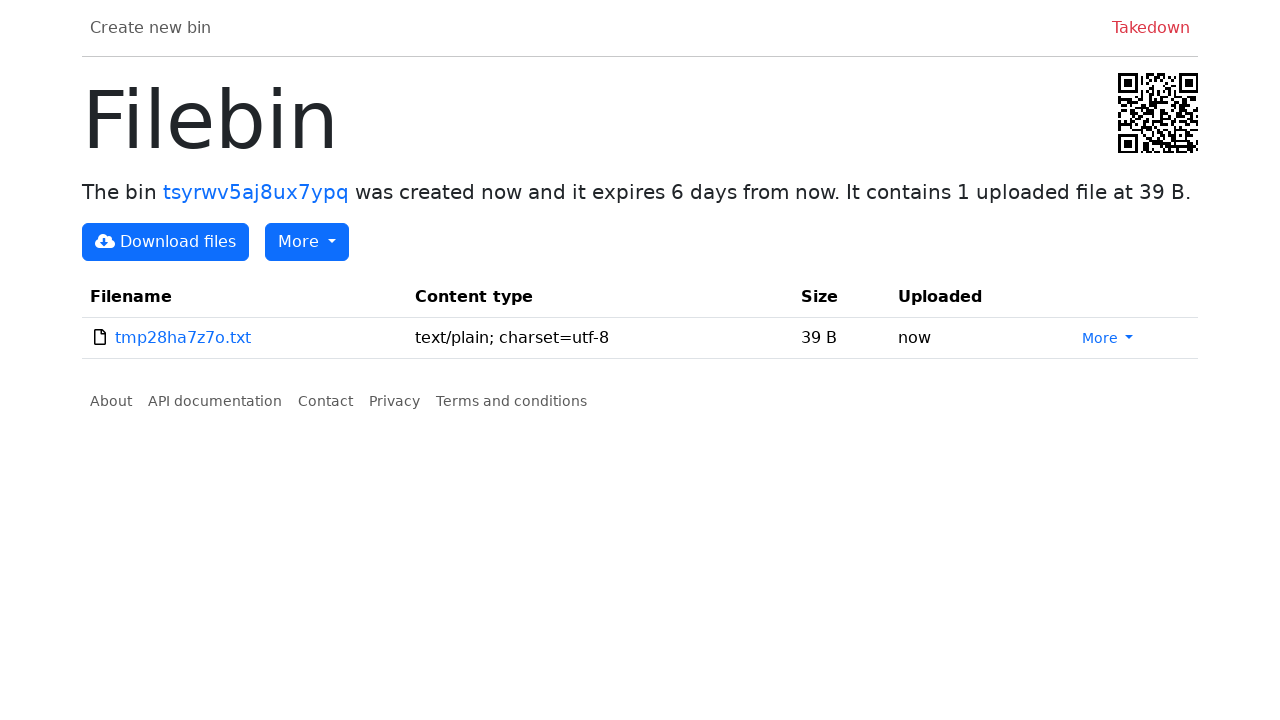

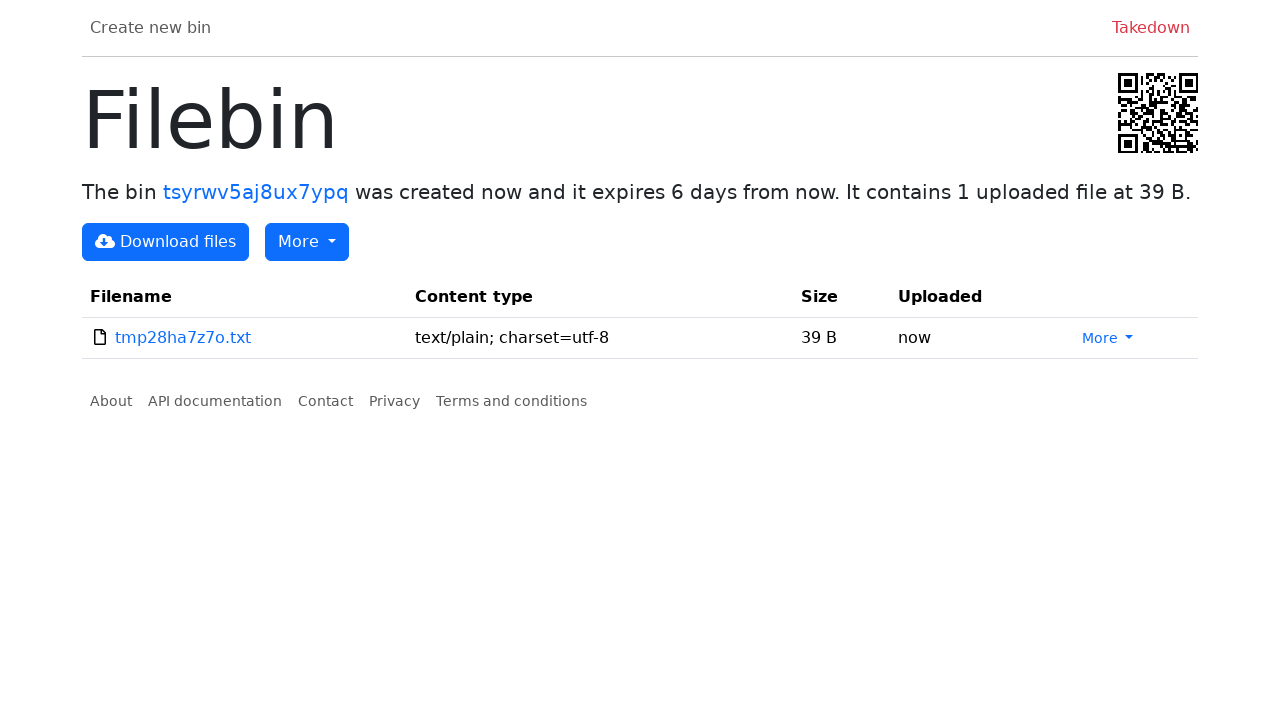